Tests form interactions on mobile Android browser including clicking a button, filling text input and textarea, selecting dropdown option, and clicking a checkbox.

Starting URL: https://s3.amazonaws.com/webdriver-testing-website/form.html

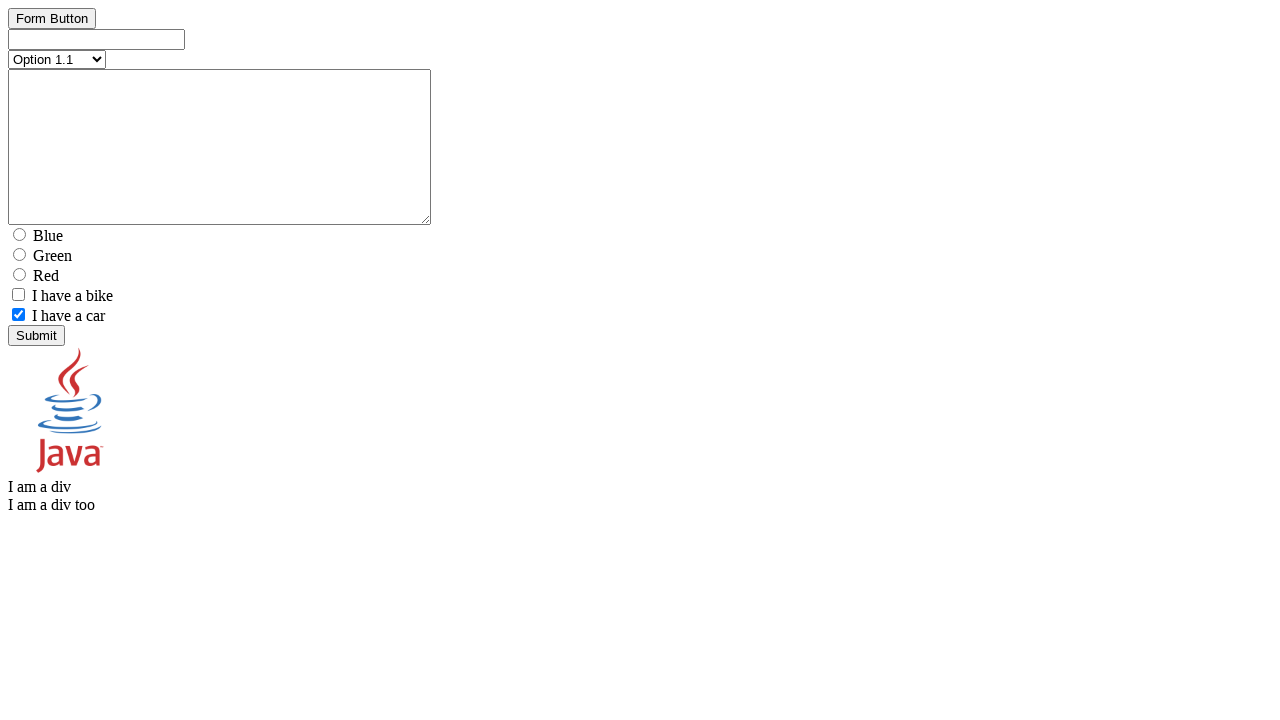

Clicked the button element at (52, 36) on #button_element
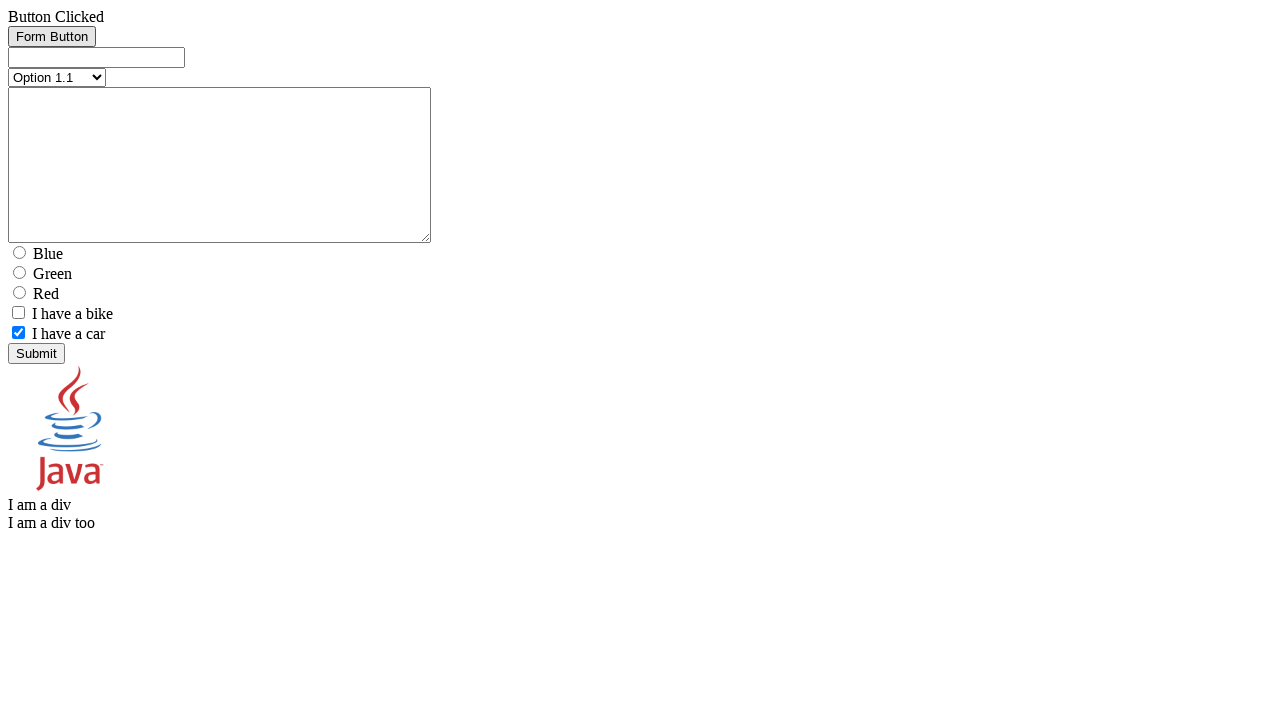

Filled text input field with 'test text' on #text_element
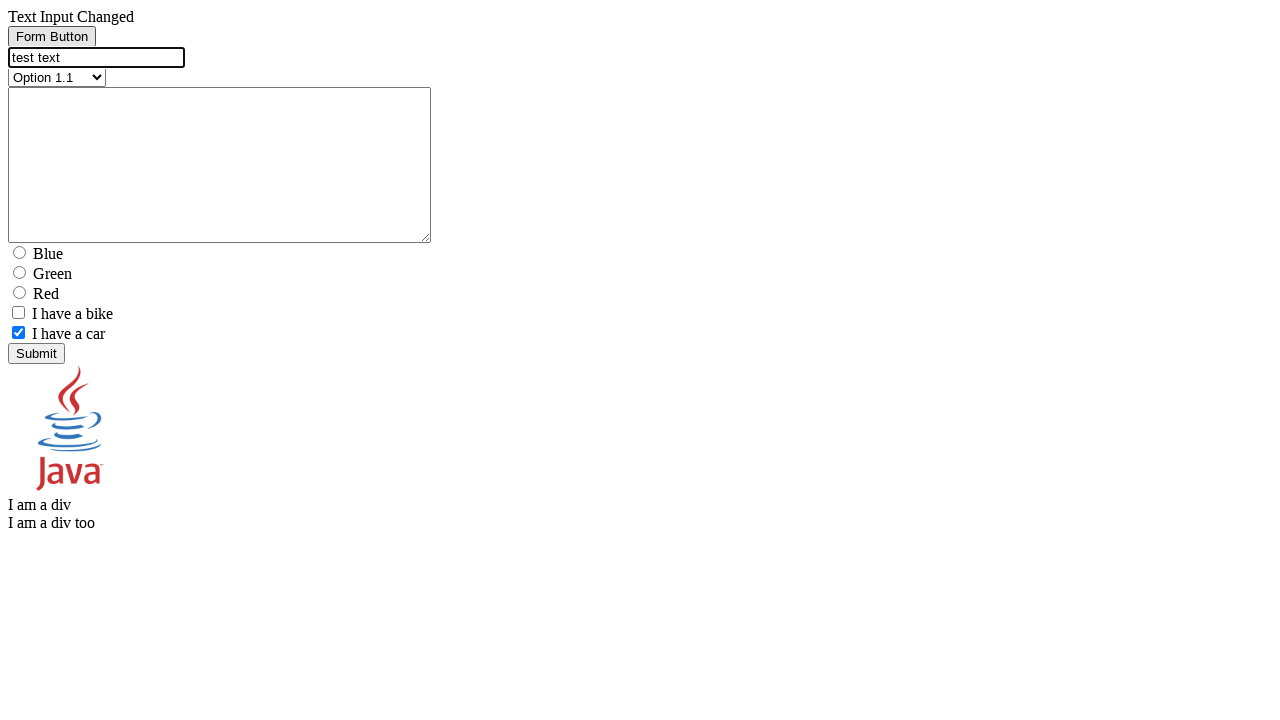

Filled textarea field with 'test text' on #textarea_element
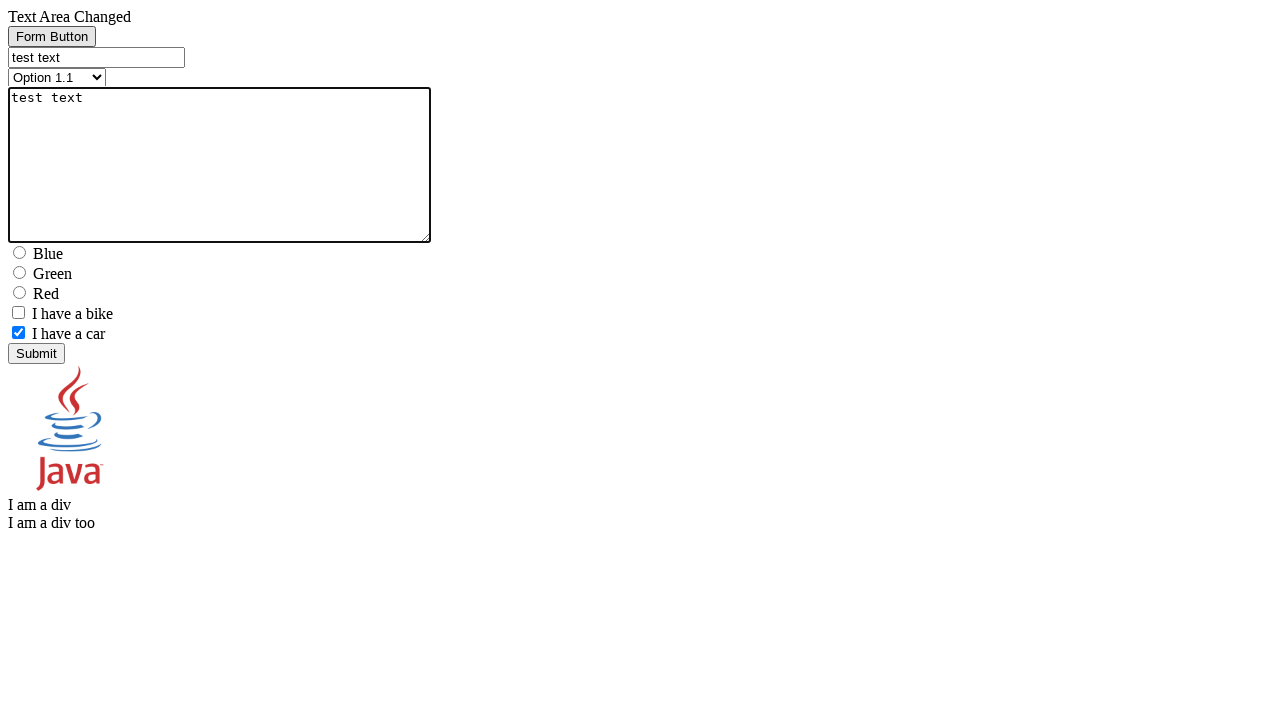

Selected 'Option 2.1' from dropdown on [name=select_element]
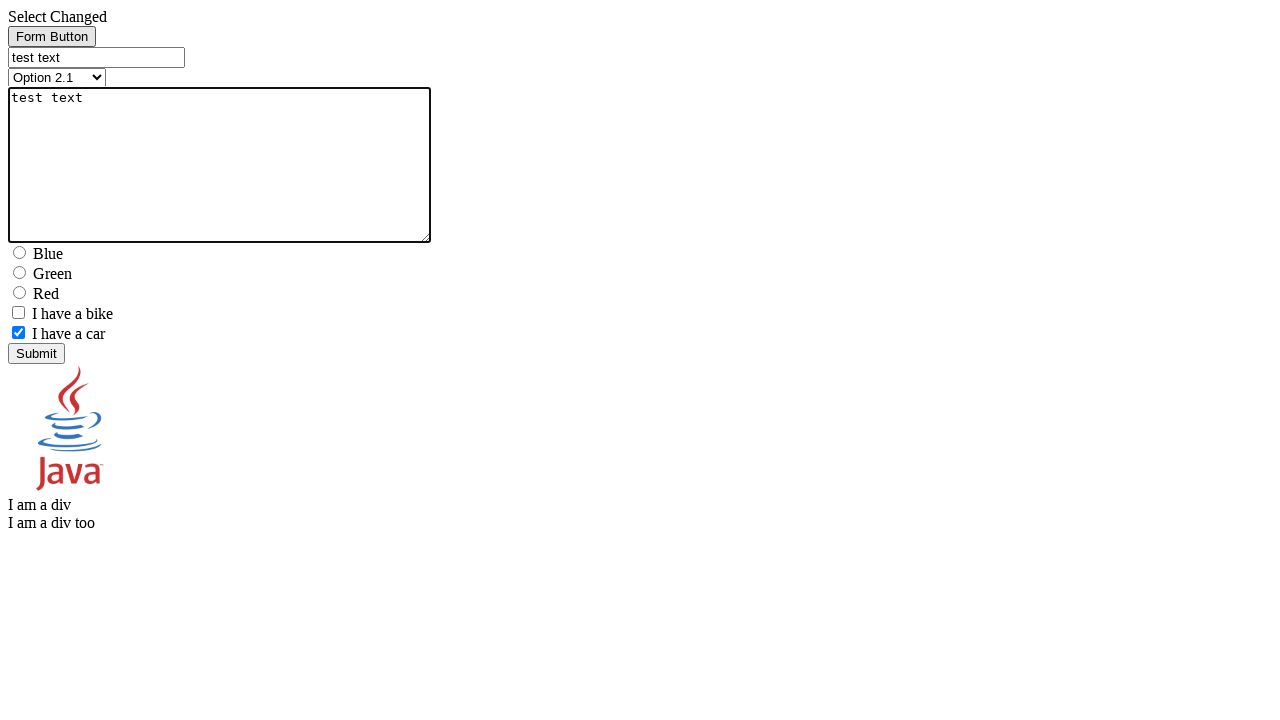

Clicked the checkbox element at (18, 312) on xpath=//*[@name='checkbox1_element']
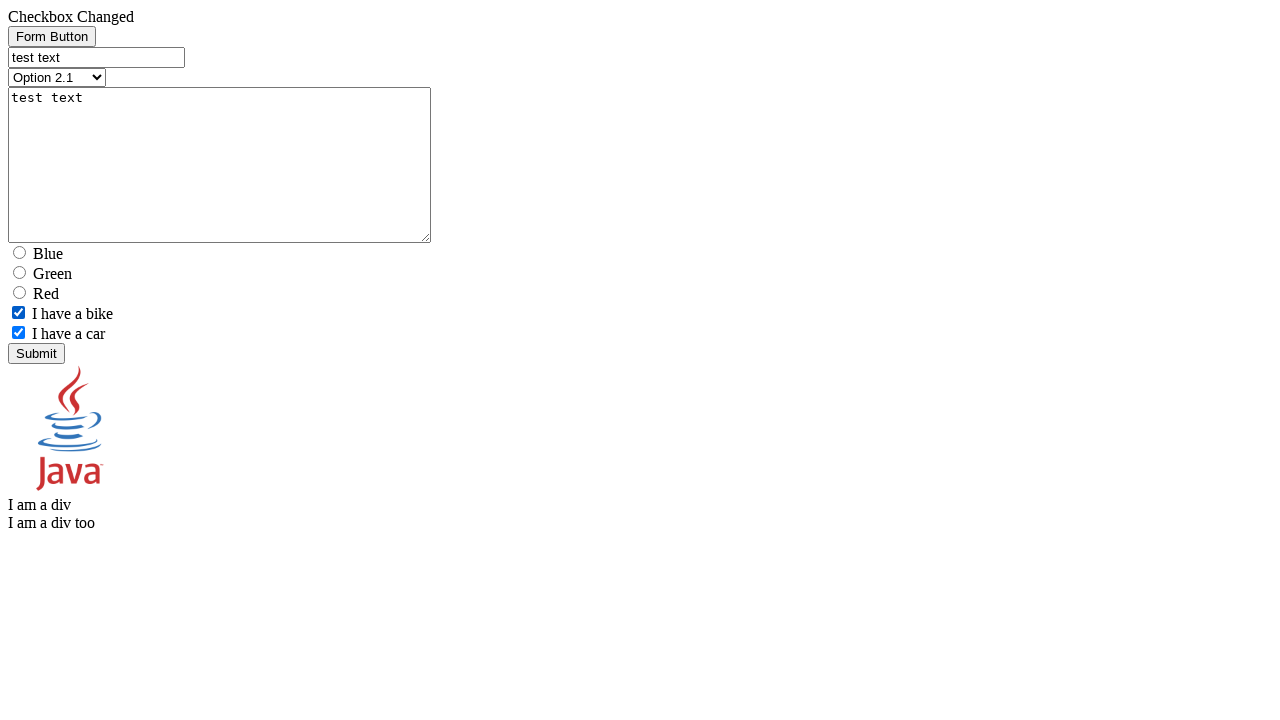

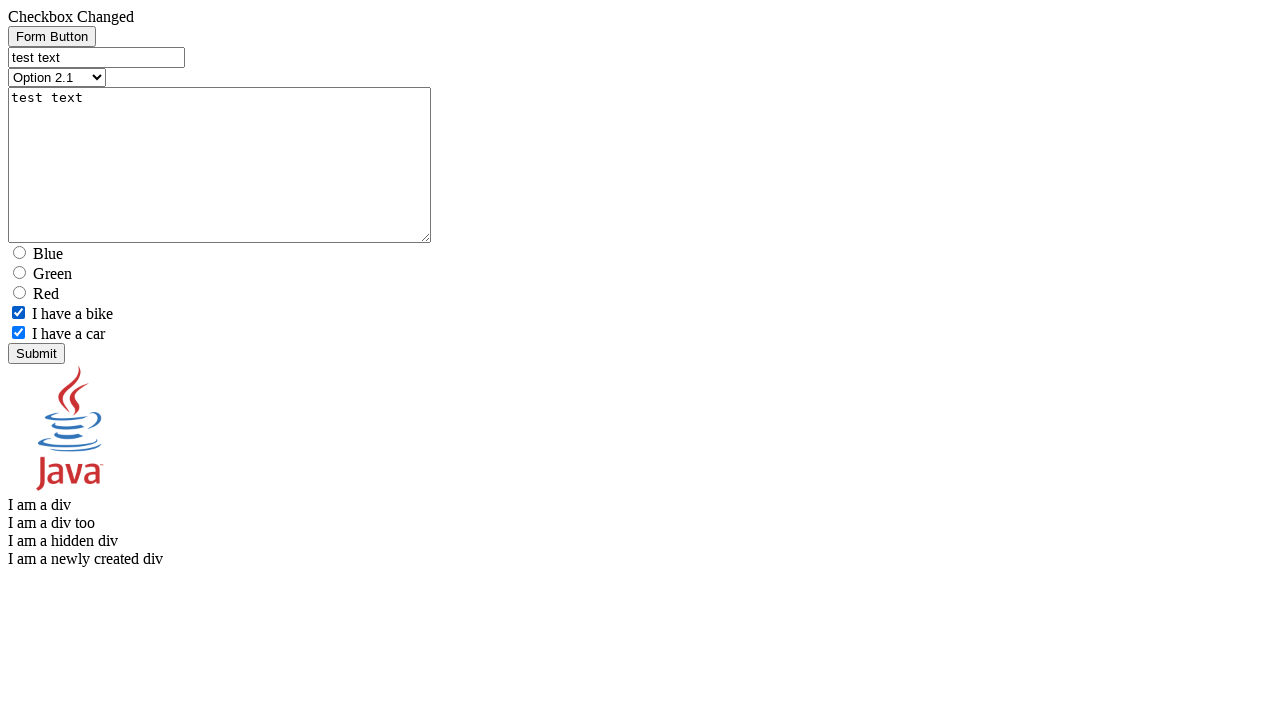